Tests mouse interactions on the GlobalSQA demo site including hovering over menu items and performing a right-click action

Starting URL: https://www.globalsqa.com/demo-site/

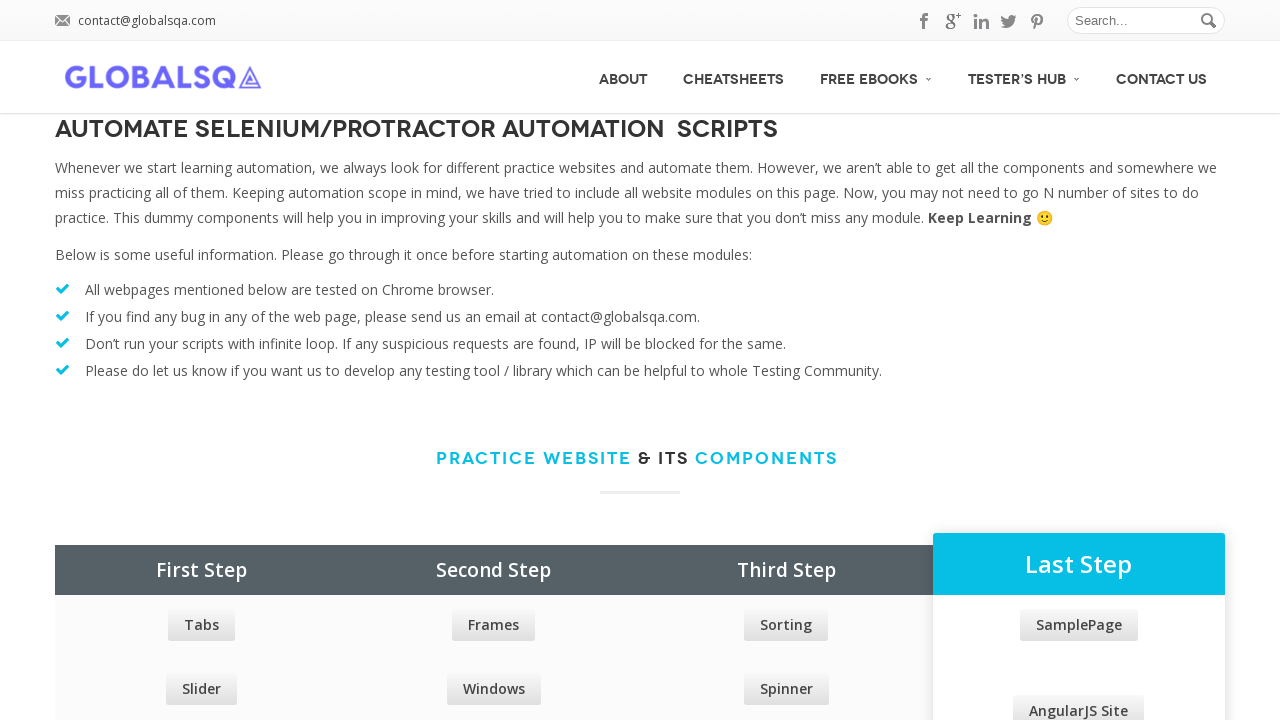

Retrieved all main menu elements from GlobalSQA demo site
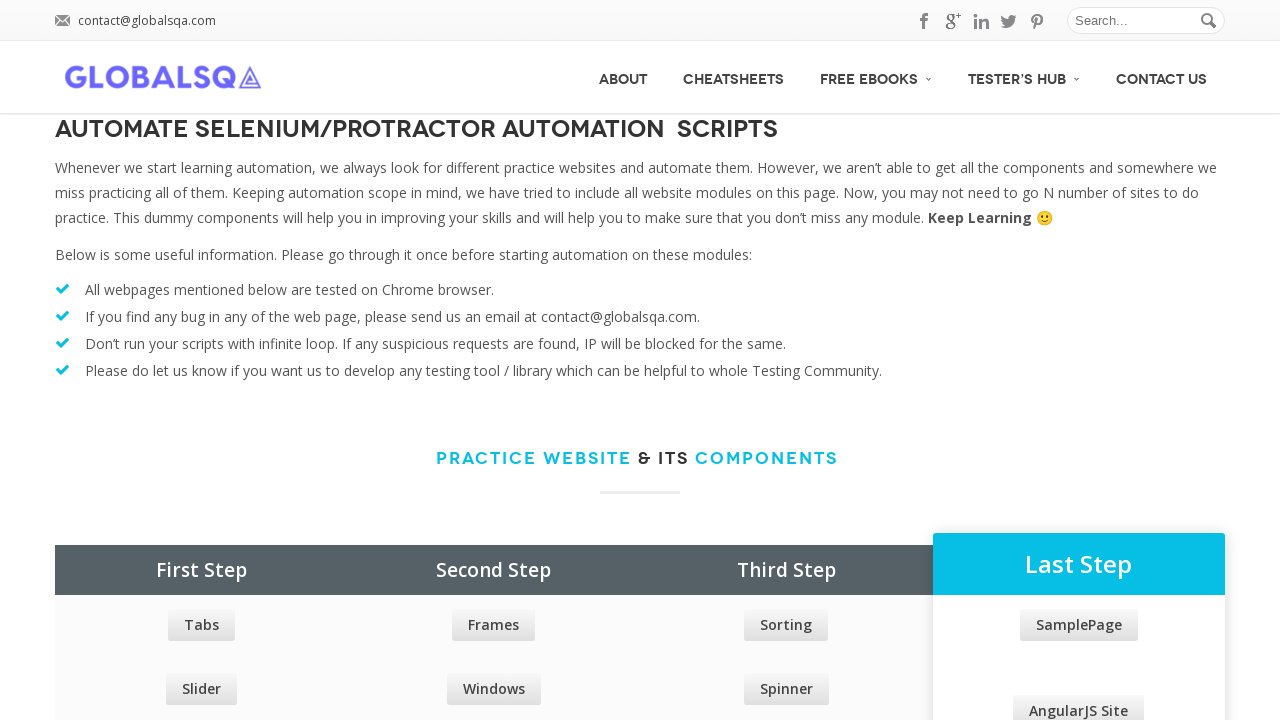

Printed main menu option count: 5
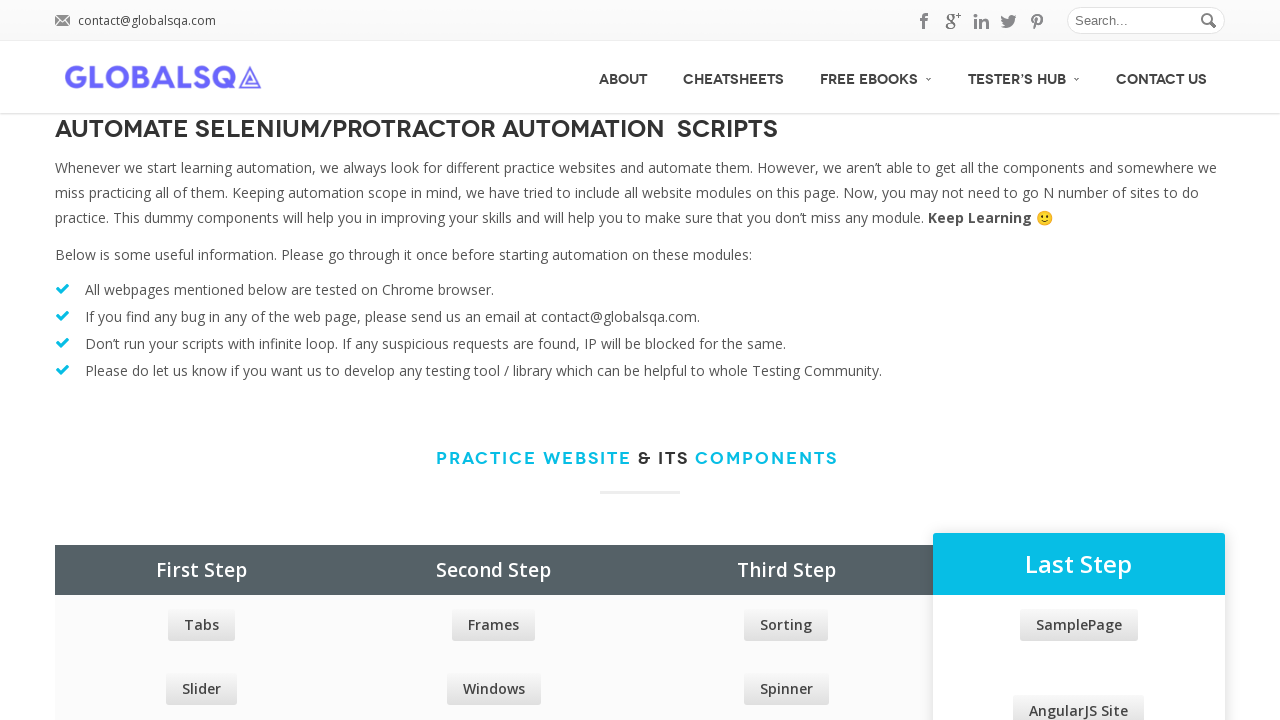

Hovered over a menu item at (623, 77) on xpath=//div[@id='menu']/ul/li/a >> nth=0
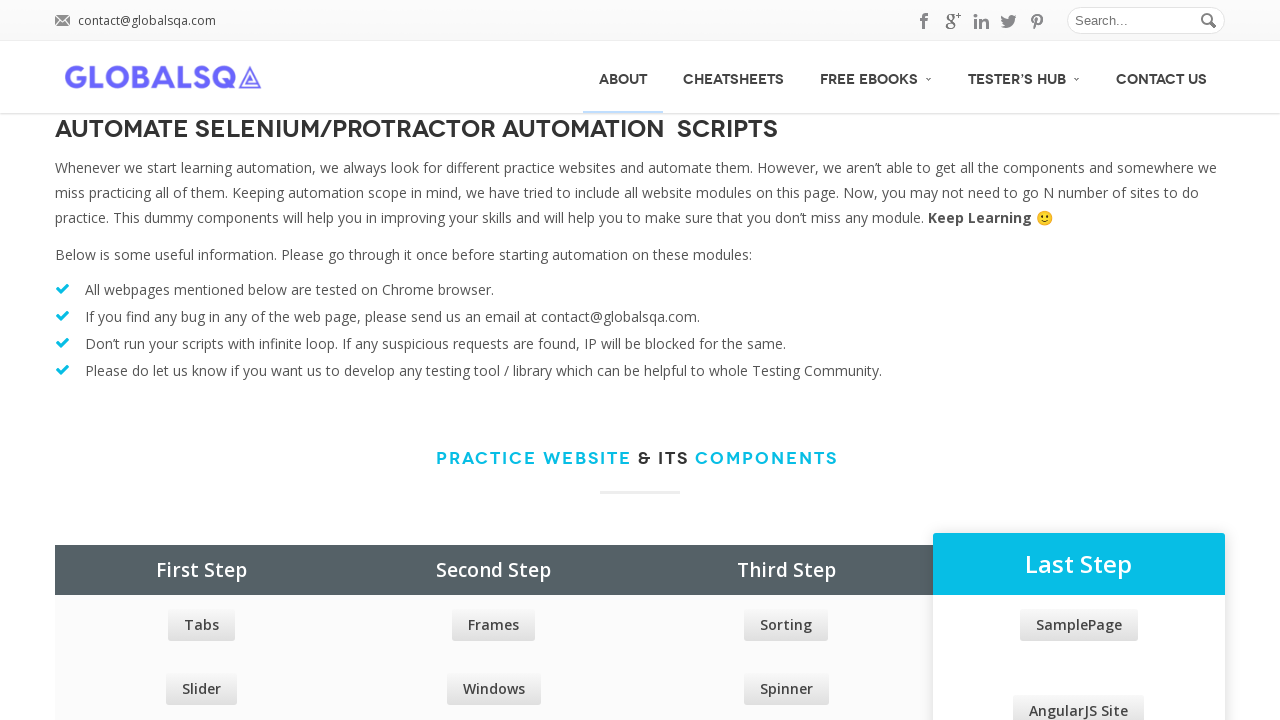

Waited 1 second between menu hovers
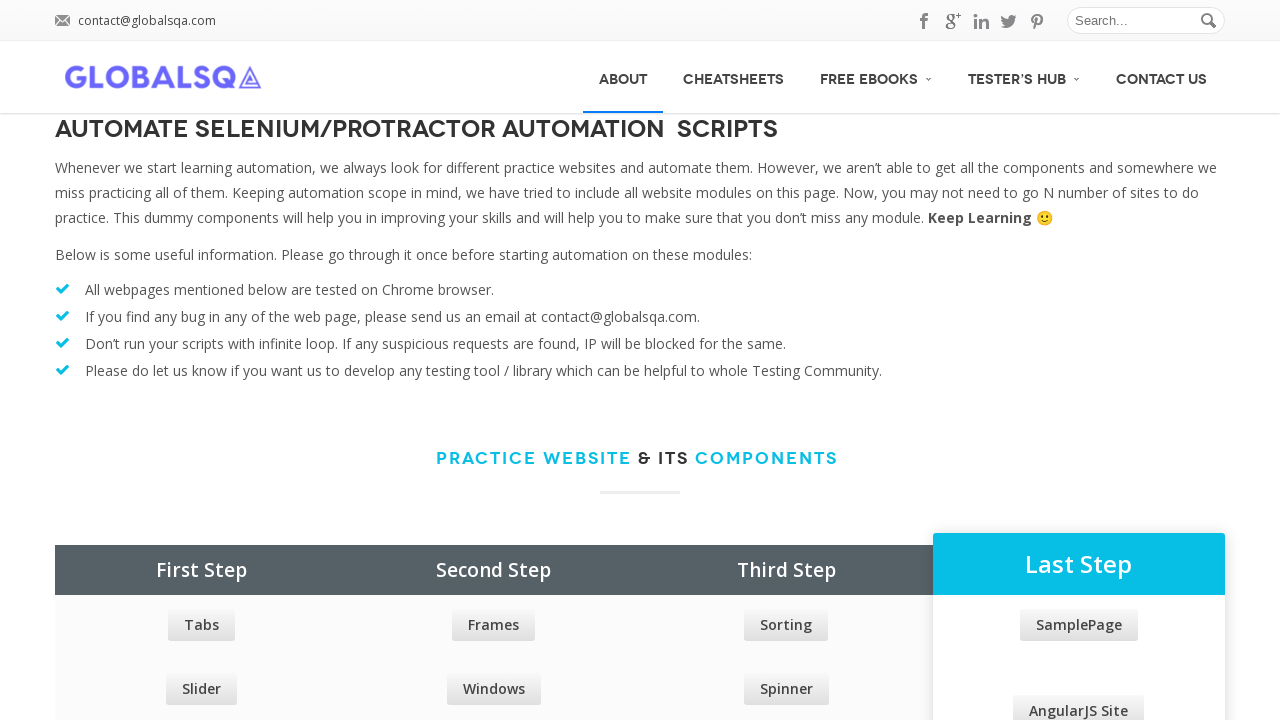

Hovered over a menu item at (734, 77) on xpath=//div[@id='menu']/ul/li/a >> nth=1
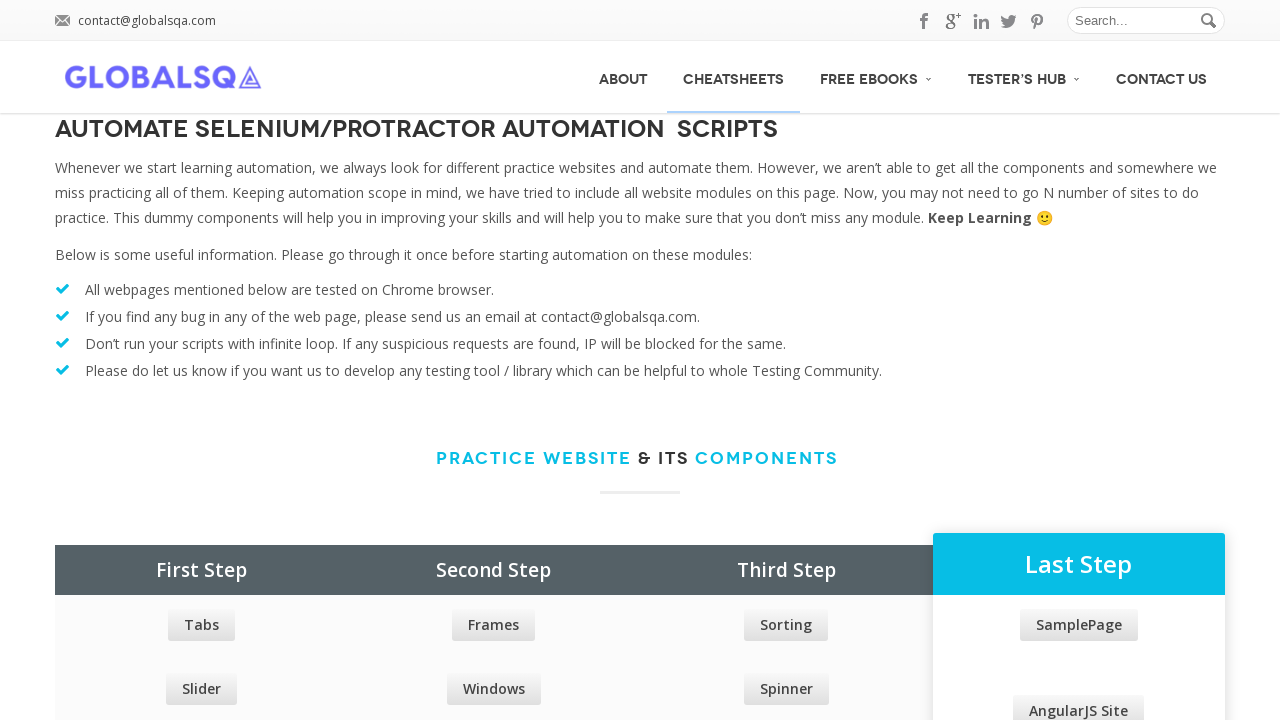

Waited 1 second between menu hovers
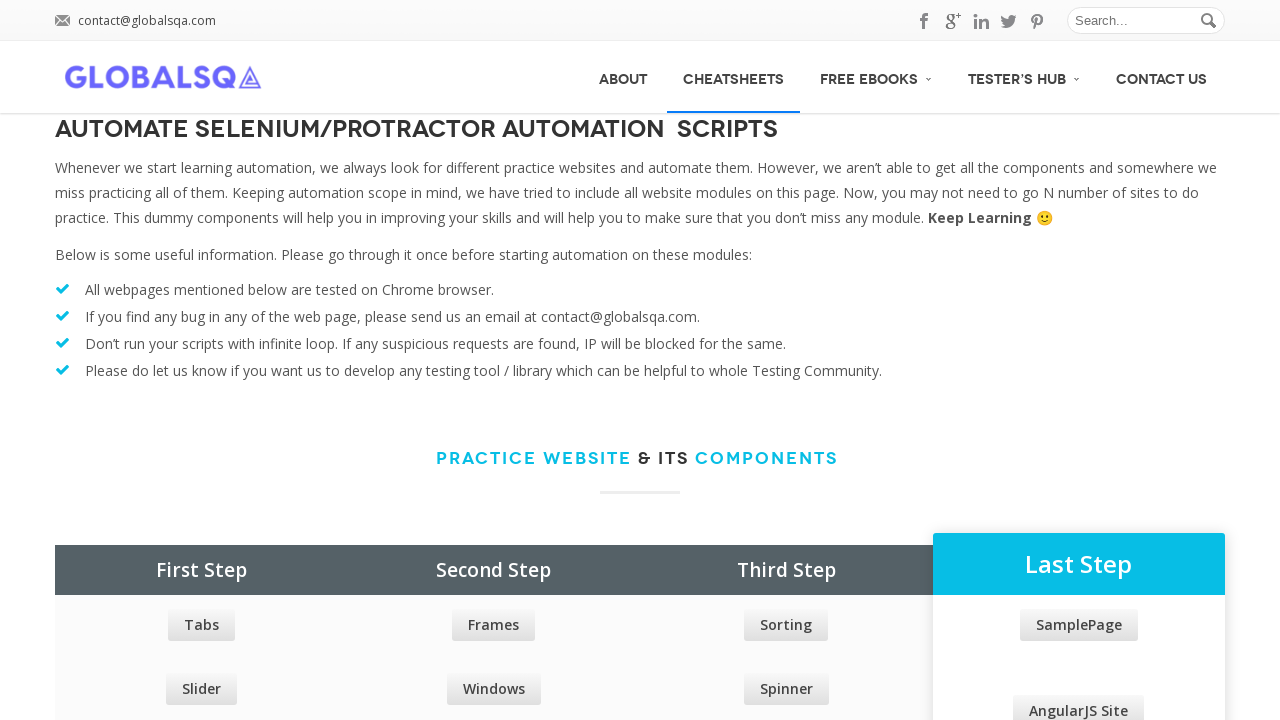

Hovered over a menu item at (876, 76) on xpath=//div[@id='menu']/ul/li/a >> nth=2
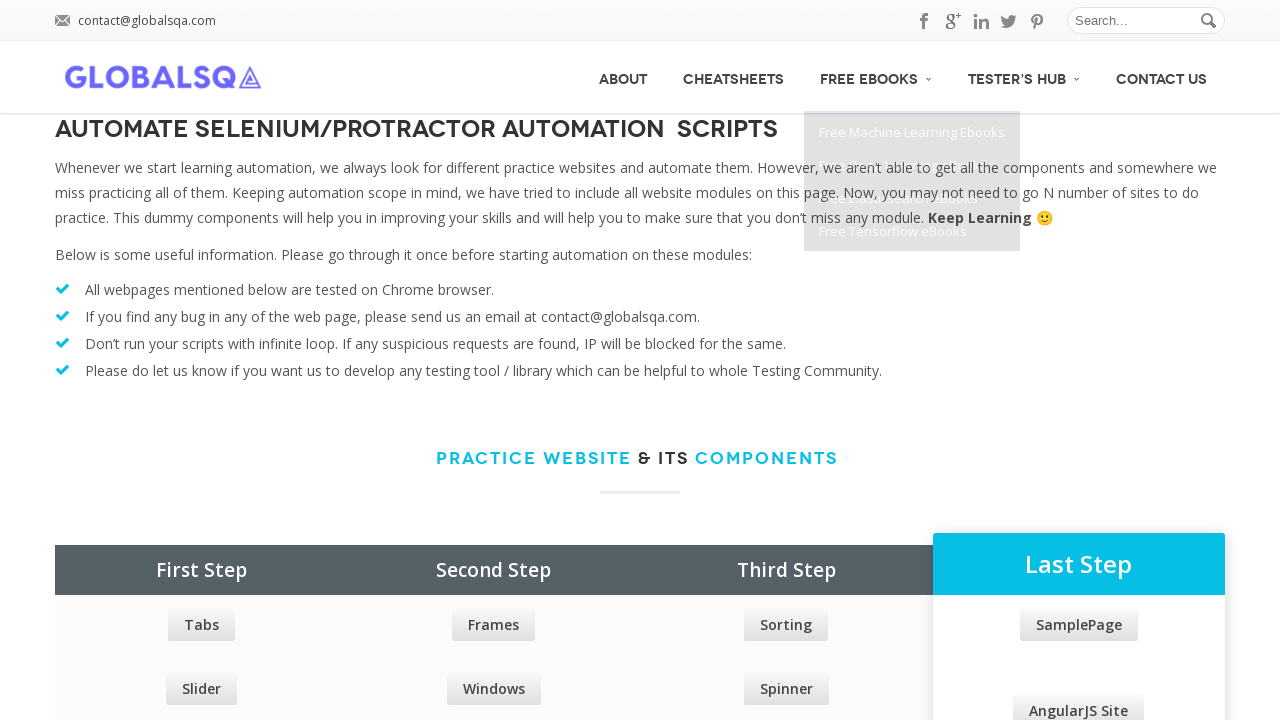

Waited 1 second between menu hovers
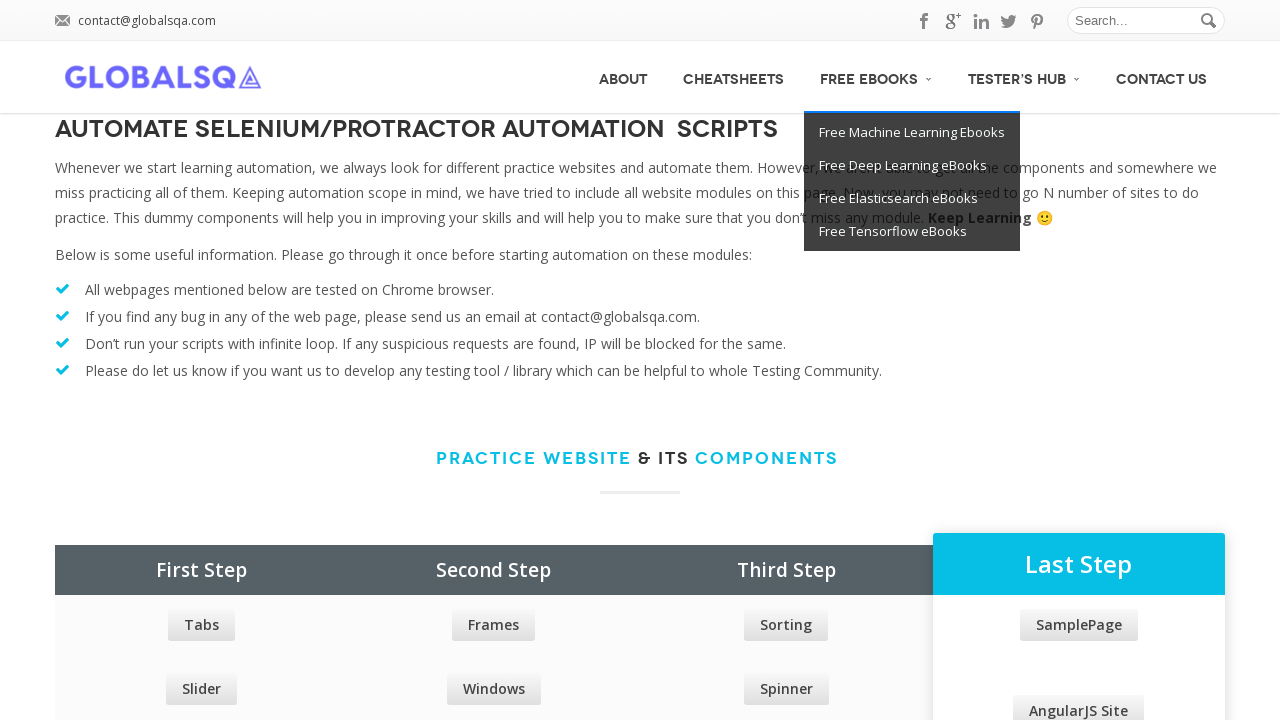

Hovered over a menu item at (1024, 76) on xpath=//div[@id='menu']/ul/li/a >> nth=3
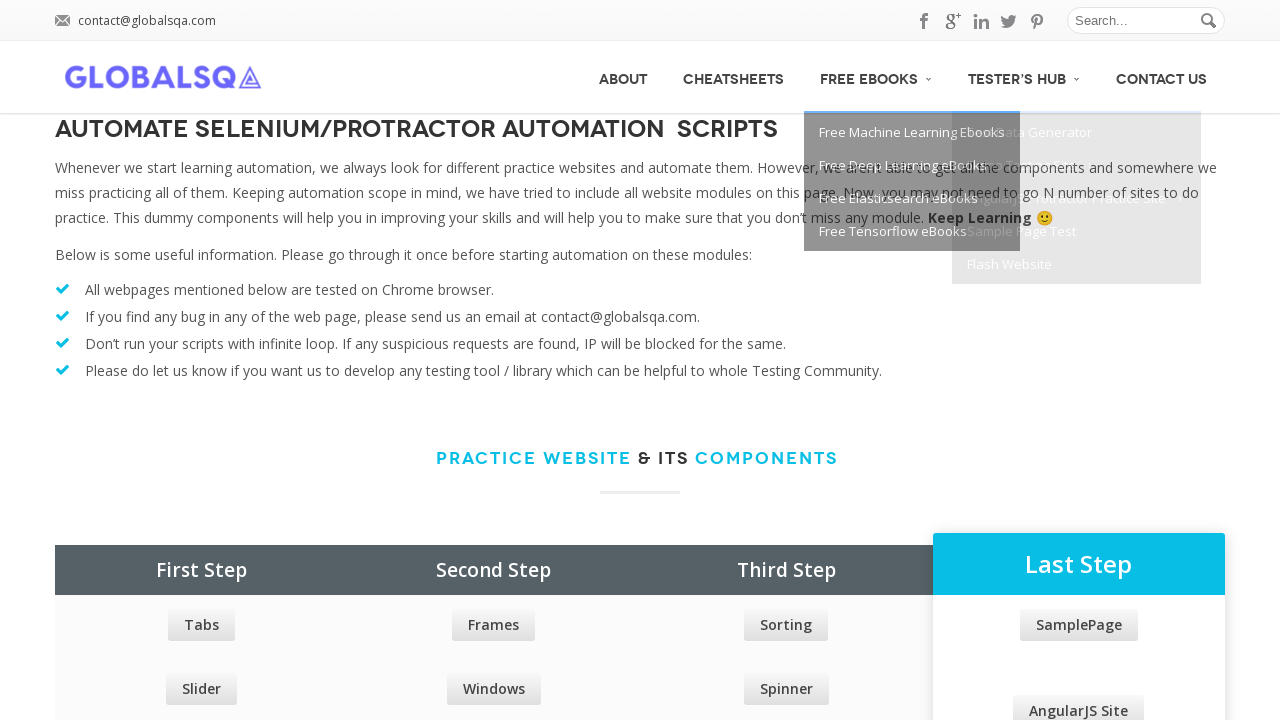

Waited 1 second between menu hovers
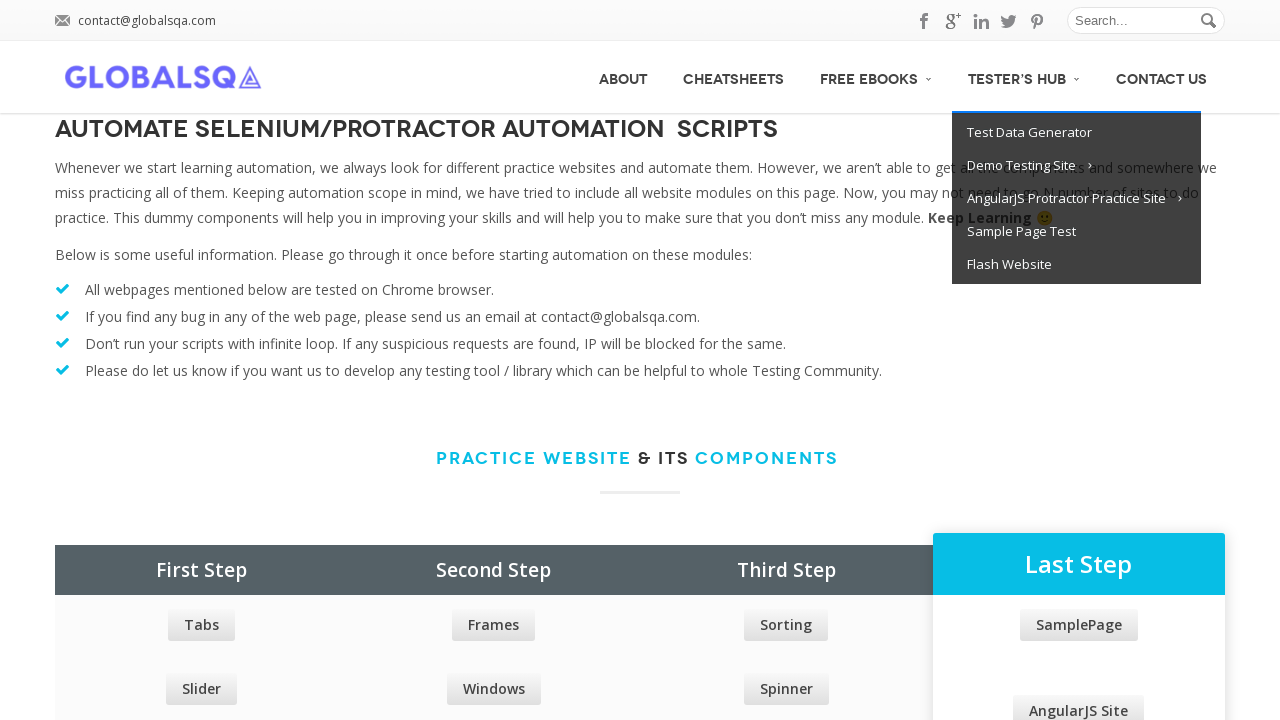

Hovered over a menu item at (1162, 77) on xpath=//div[@id='menu']/ul/li/a >> nth=4
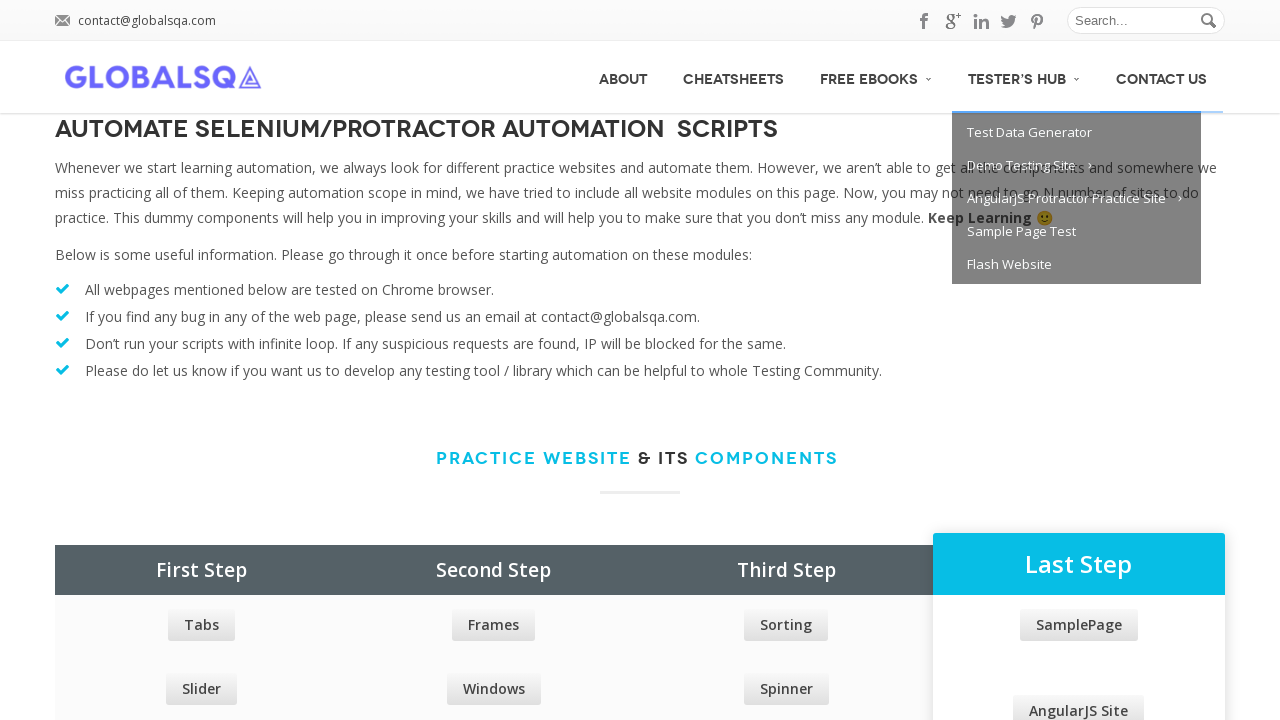

Waited 1 second between menu hovers
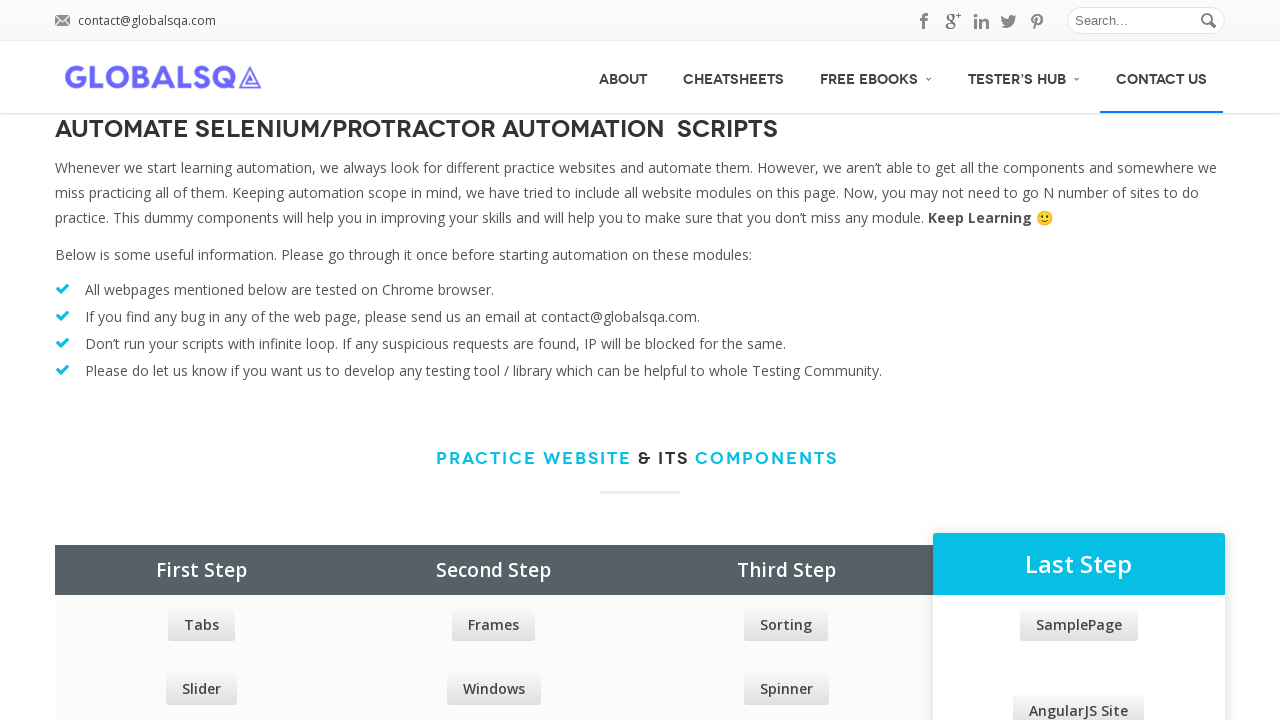

Right-clicked on the second menu item at (734, 77) on xpath=//div[@id='menu']/ul/li/a >> nth=1
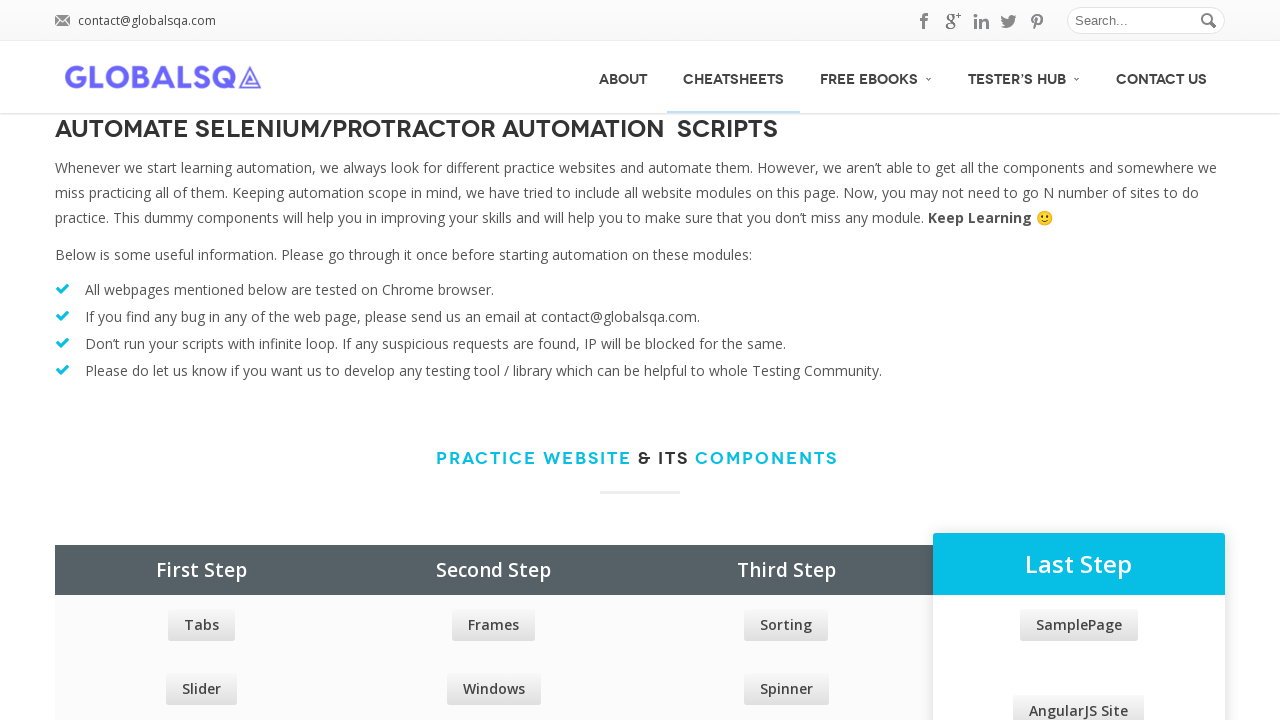

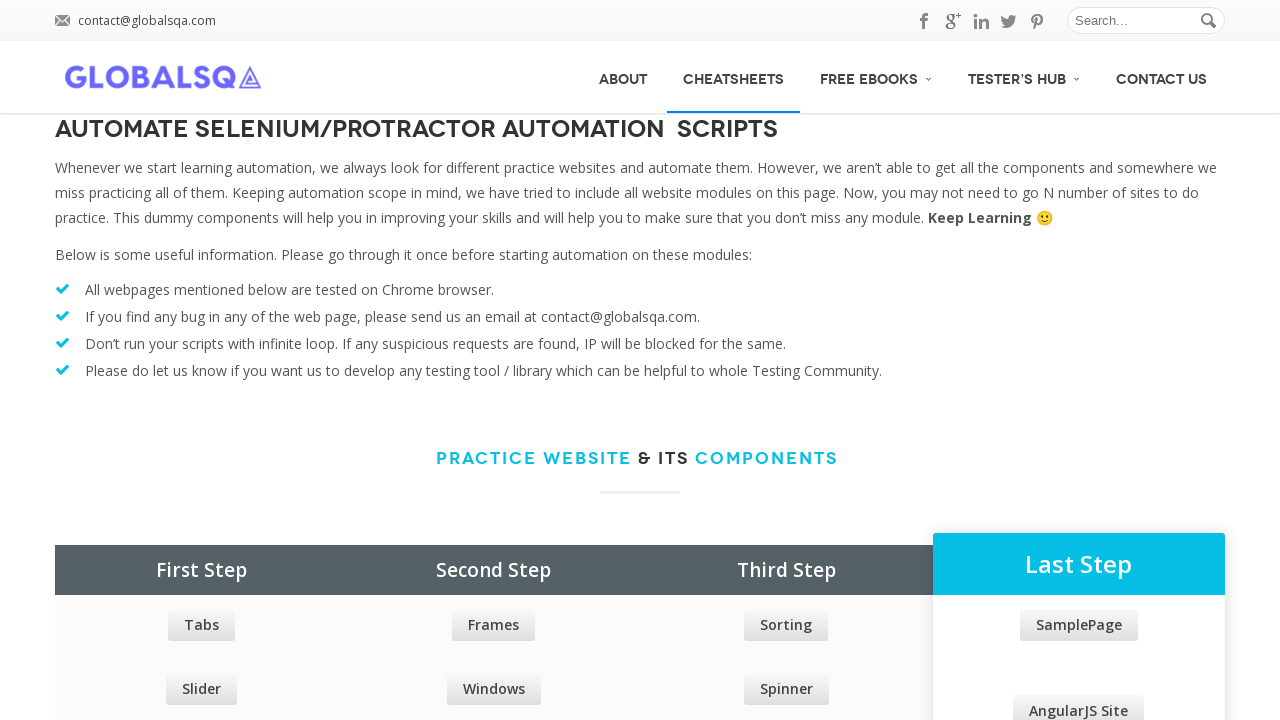